Tests that new todo items are appended to the bottom of the list and the counter displays correctly

Starting URL: https://demo.playwright.dev/todomvc

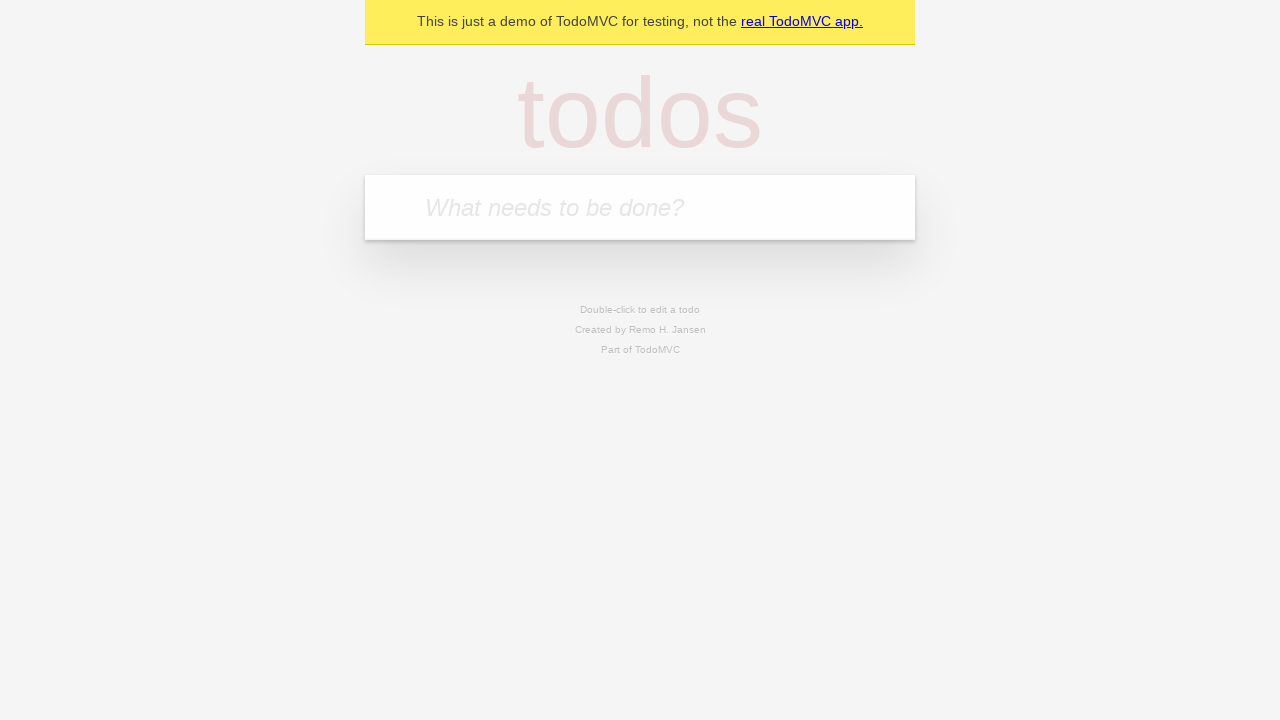

Located the new todo input field
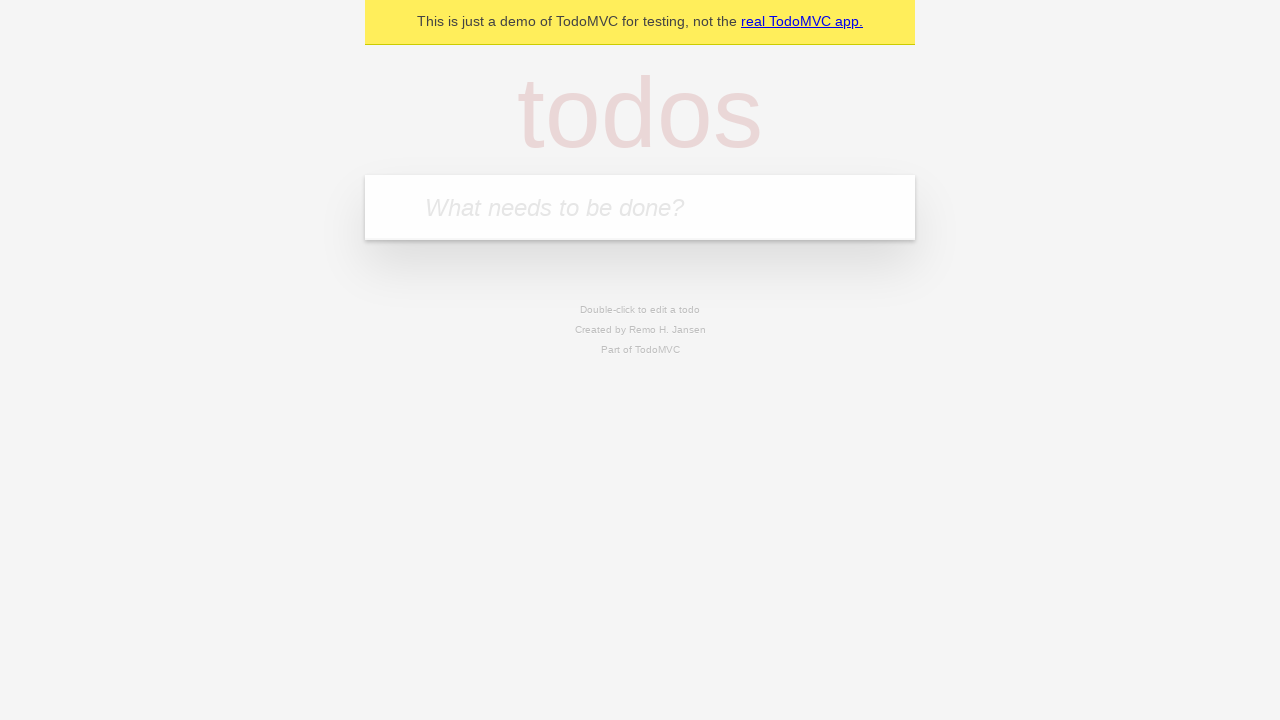

Filled input field with 'buy some cheese' on internal:attr=[placeholder="What needs to be done?"i]
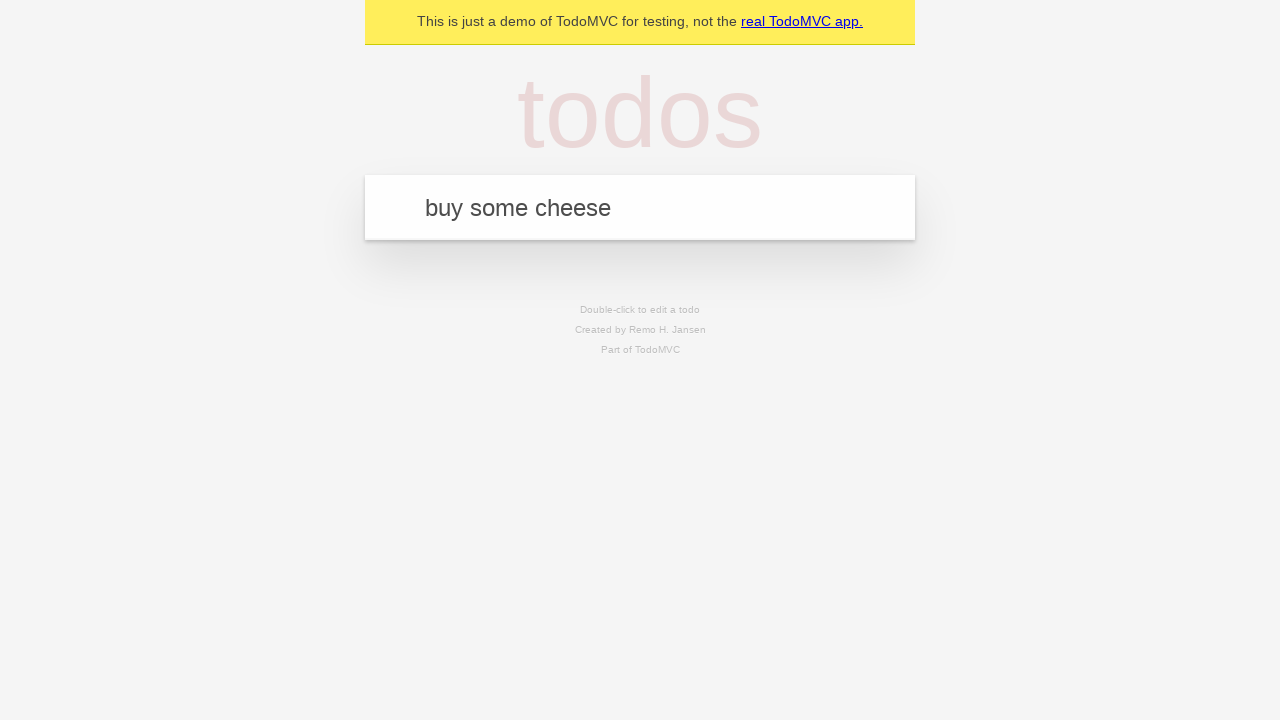

Pressed Enter to add first todo item on internal:attr=[placeholder="What needs to be done?"i]
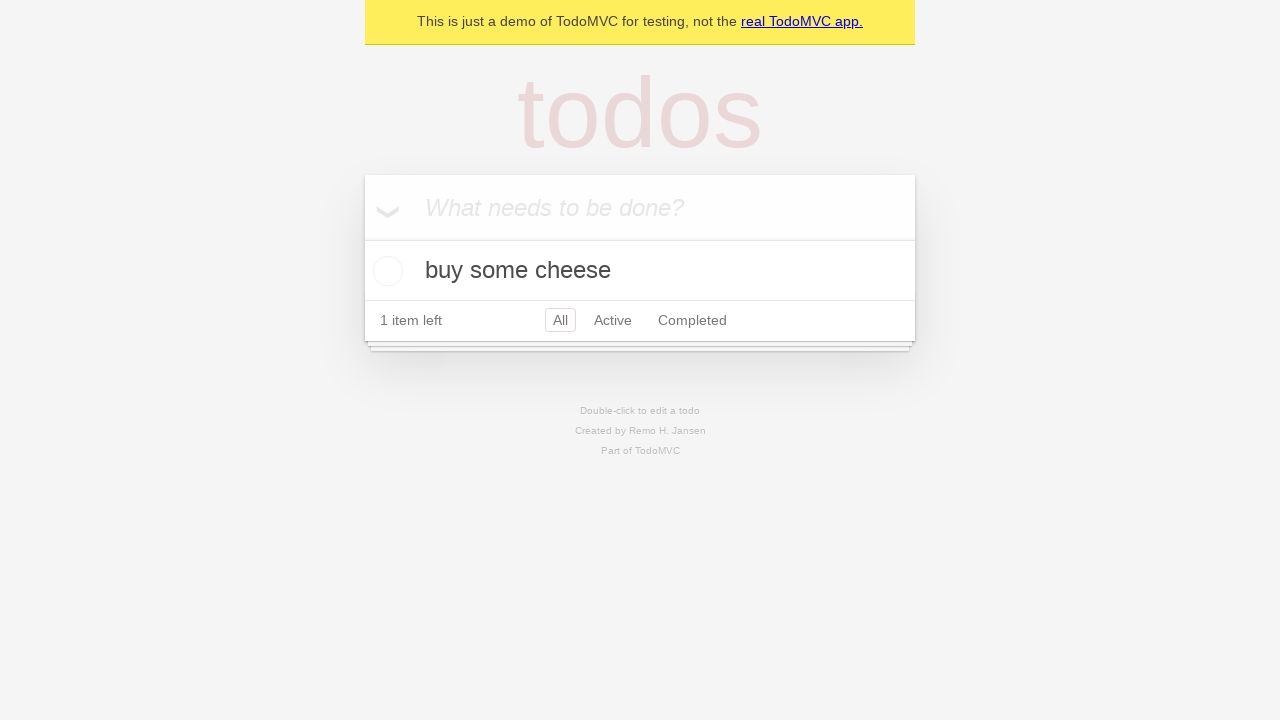

Filled input field with 'feed the cat' on internal:attr=[placeholder="What needs to be done?"i]
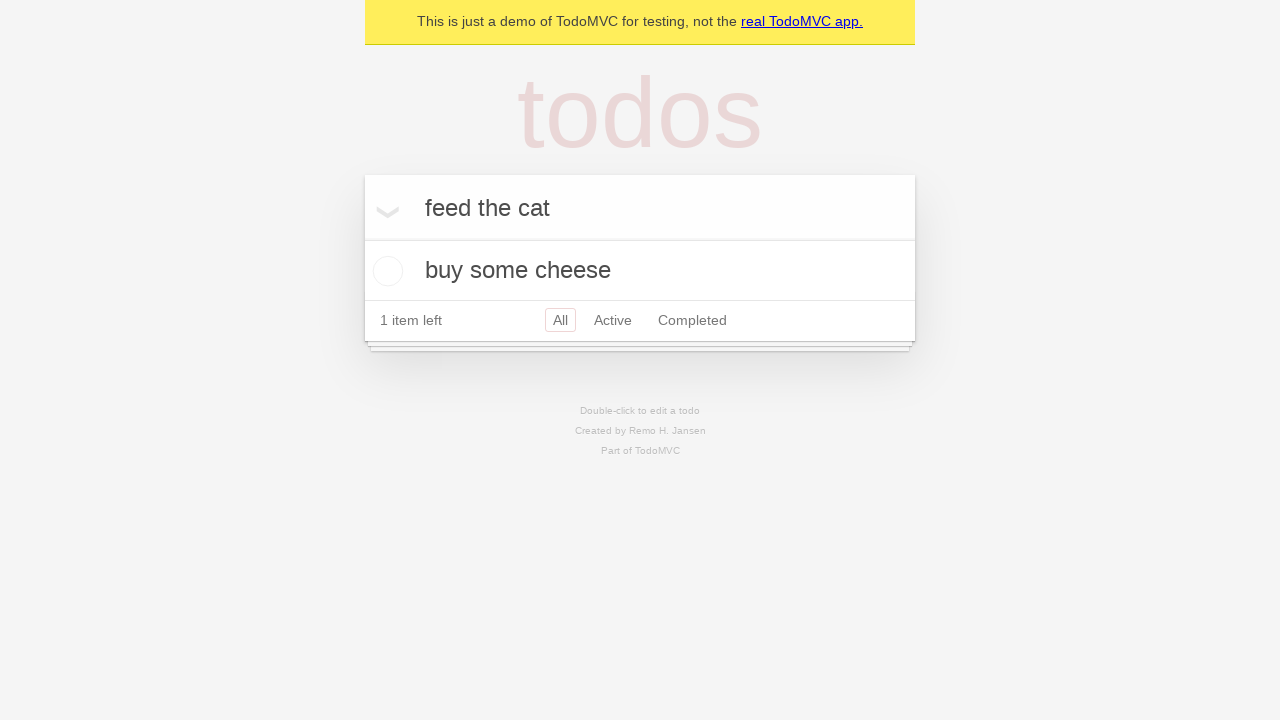

Pressed Enter to add second todo item on internal:attr=[placeholder="What needs to be done?"i]
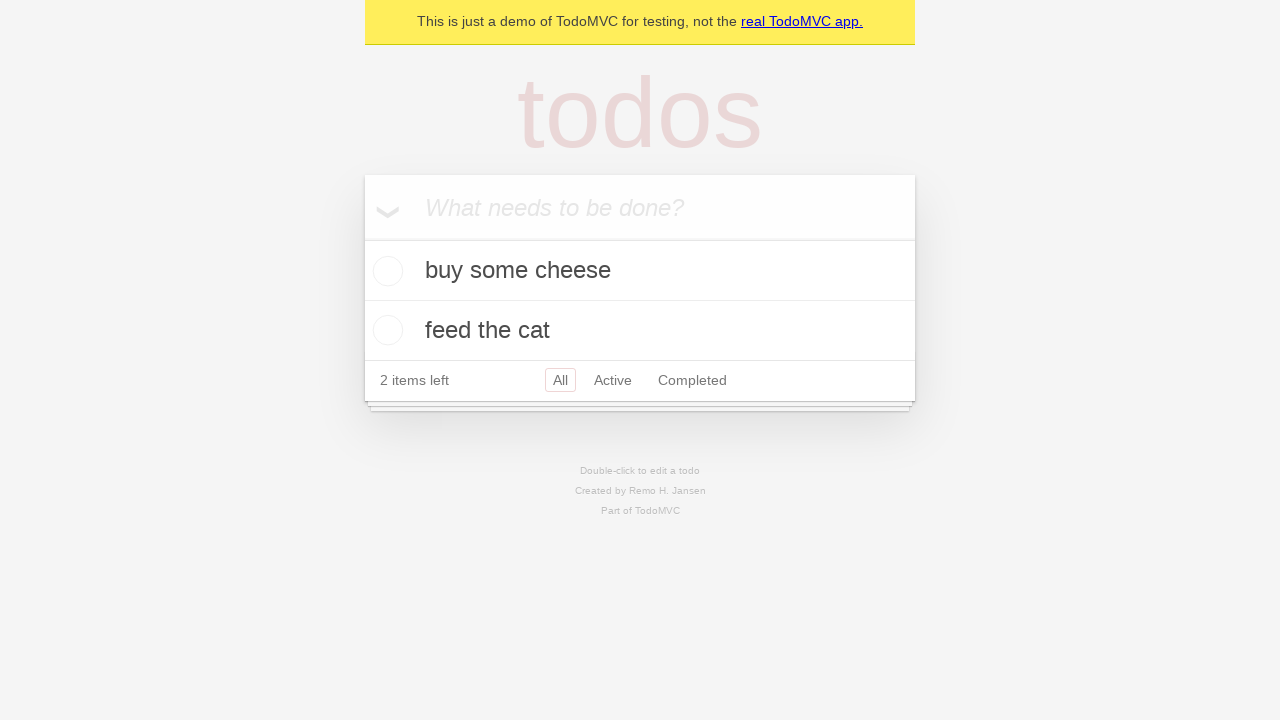

Filled input field with 'book a doctors appointment' on internal:attr=[placeholder="What needs to be done?"i]
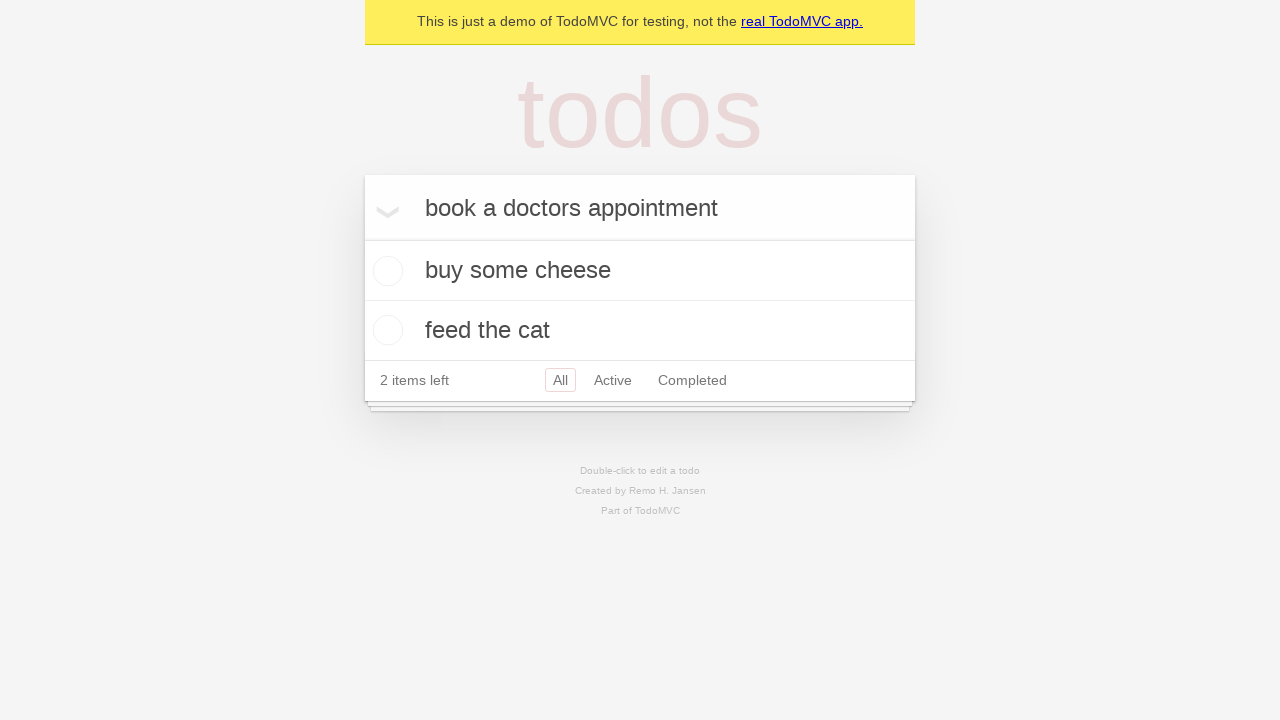

Pressed Enter to add third todo item on internal:attr=[placeholder="What needs to be done?"i]
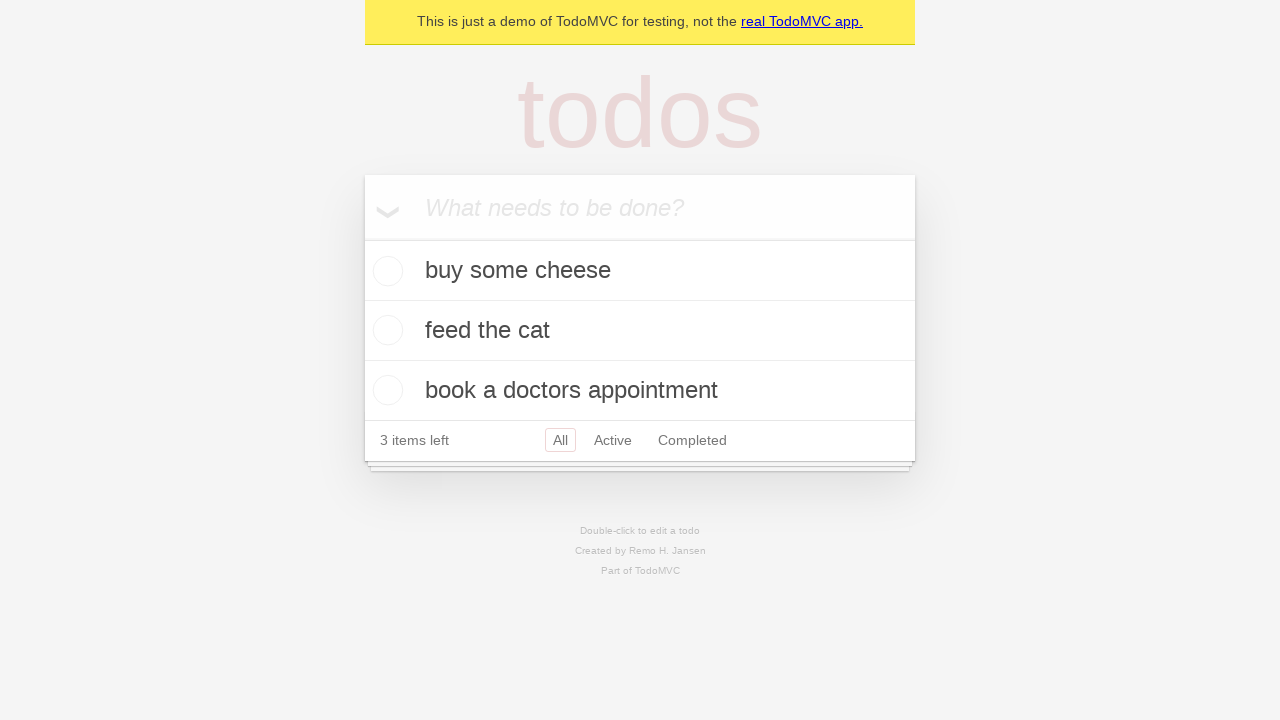

Counter displays '3 items left' as expected
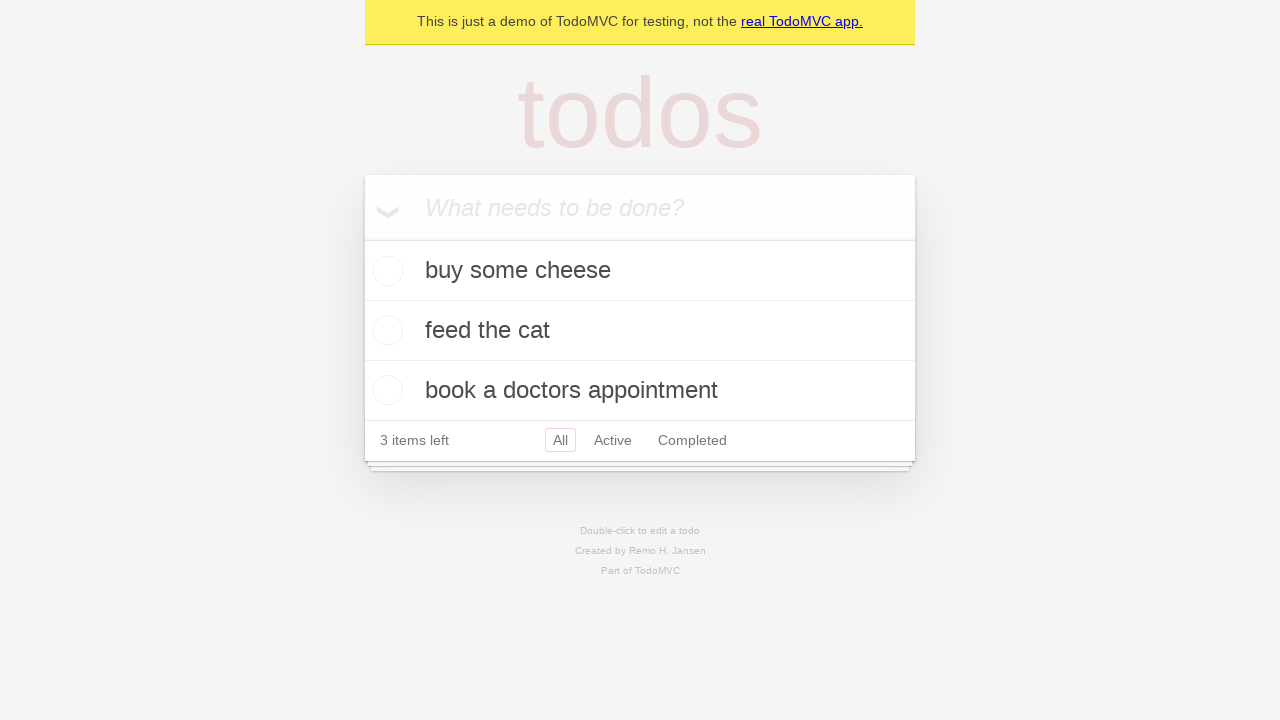

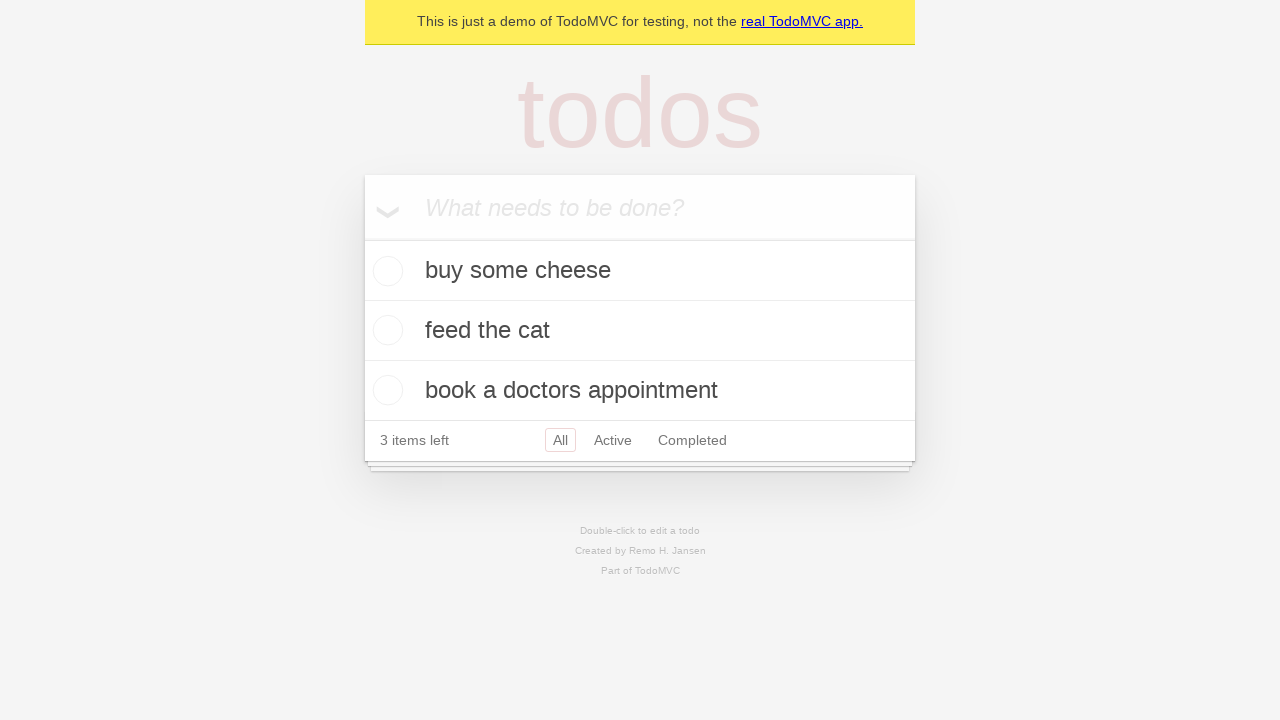